Tests that JavaScript error handlers can be properly removed by verifying no errors are captured after removal

Starting URL: https://www.selenium.dev/selenium/web/bidi/logEntryAdded.html

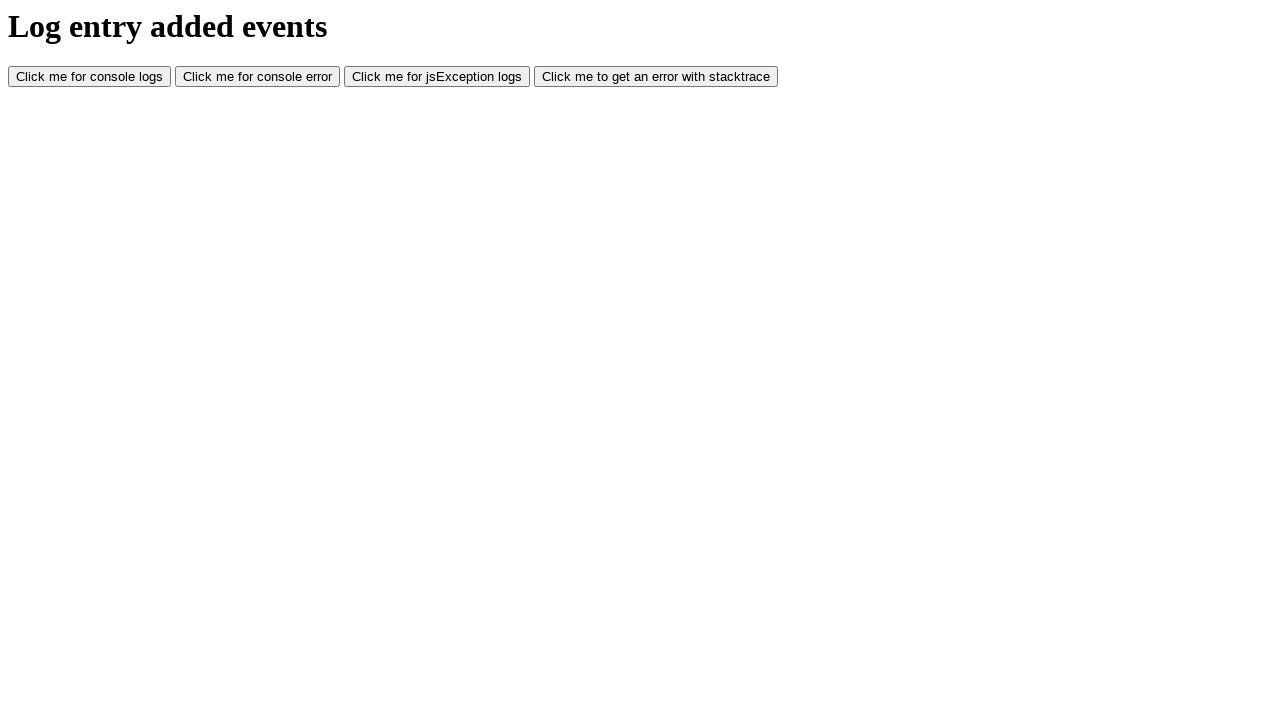

Added page error listener
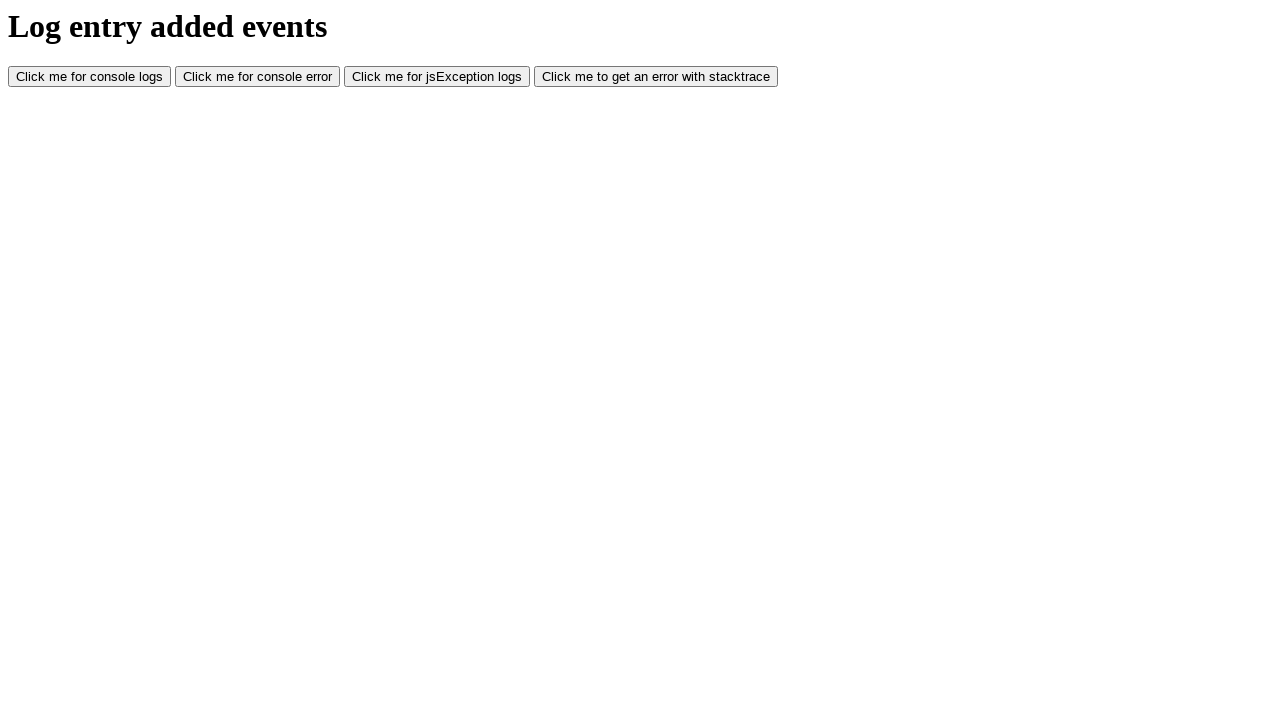

Removed page error listener
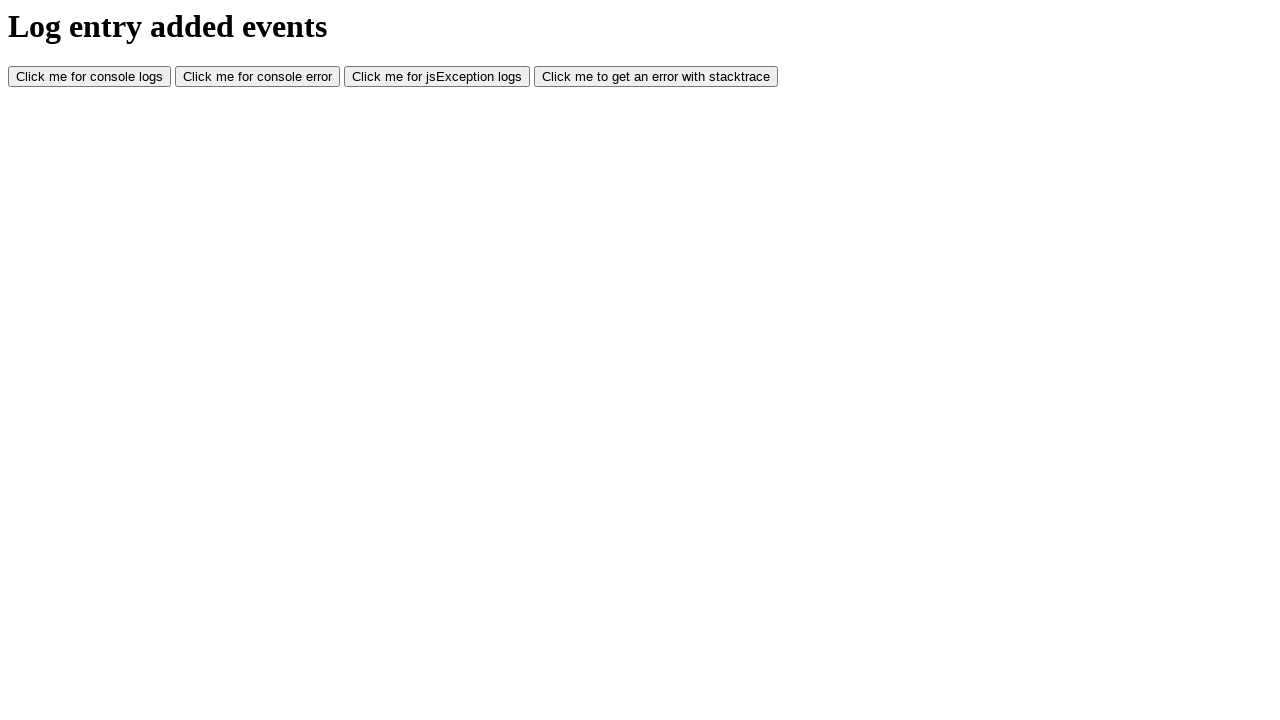

Clicked button that triggers JavaScript error at (437, 77) on #jsException
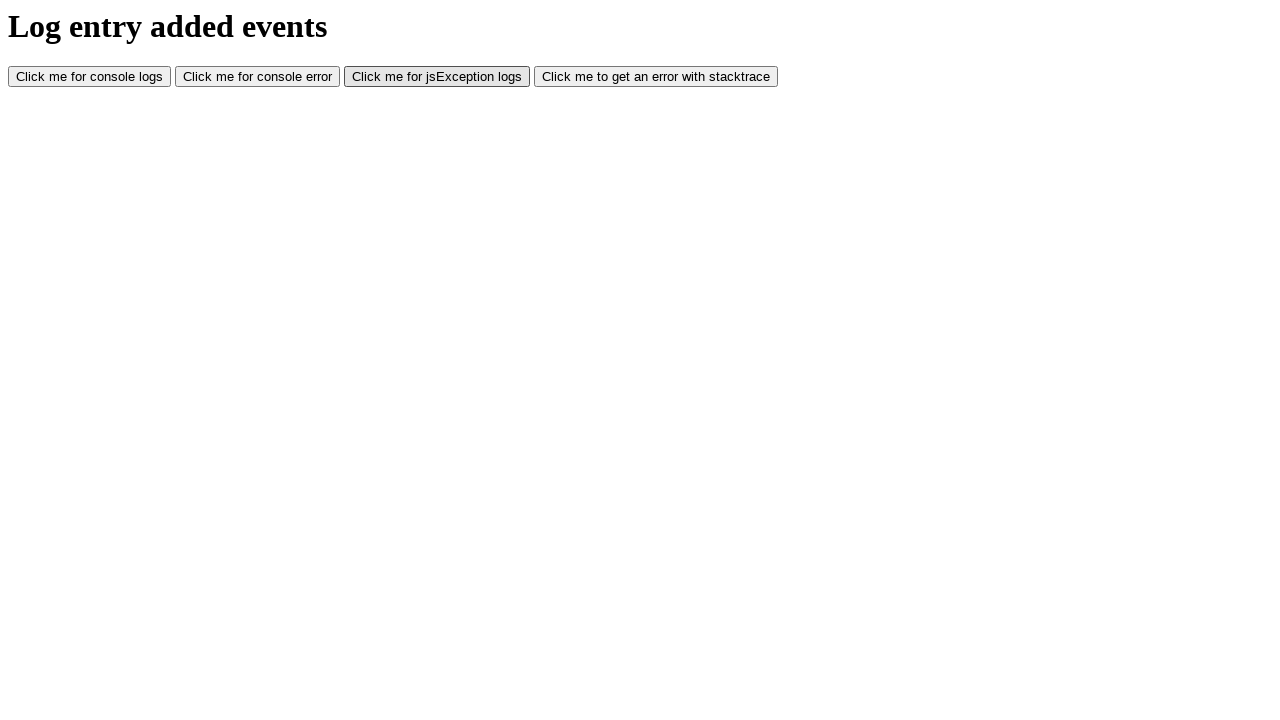

Waited 3 seconds for any errors to be captured
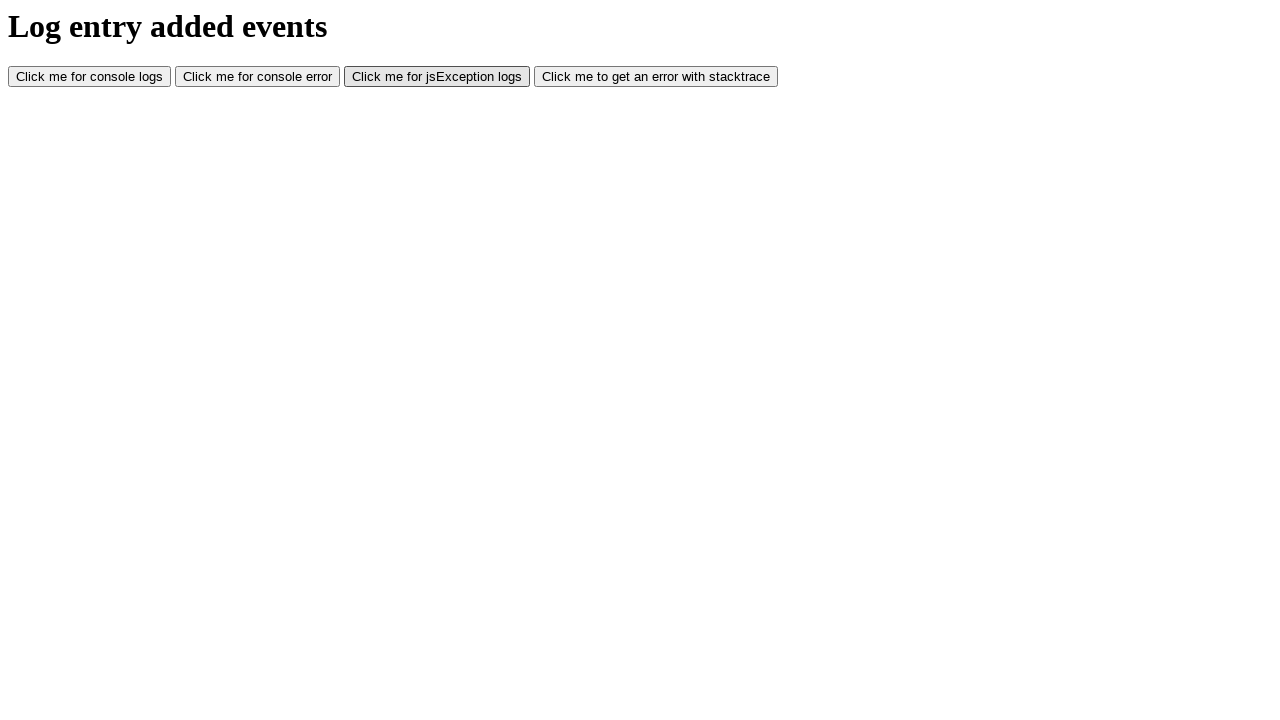

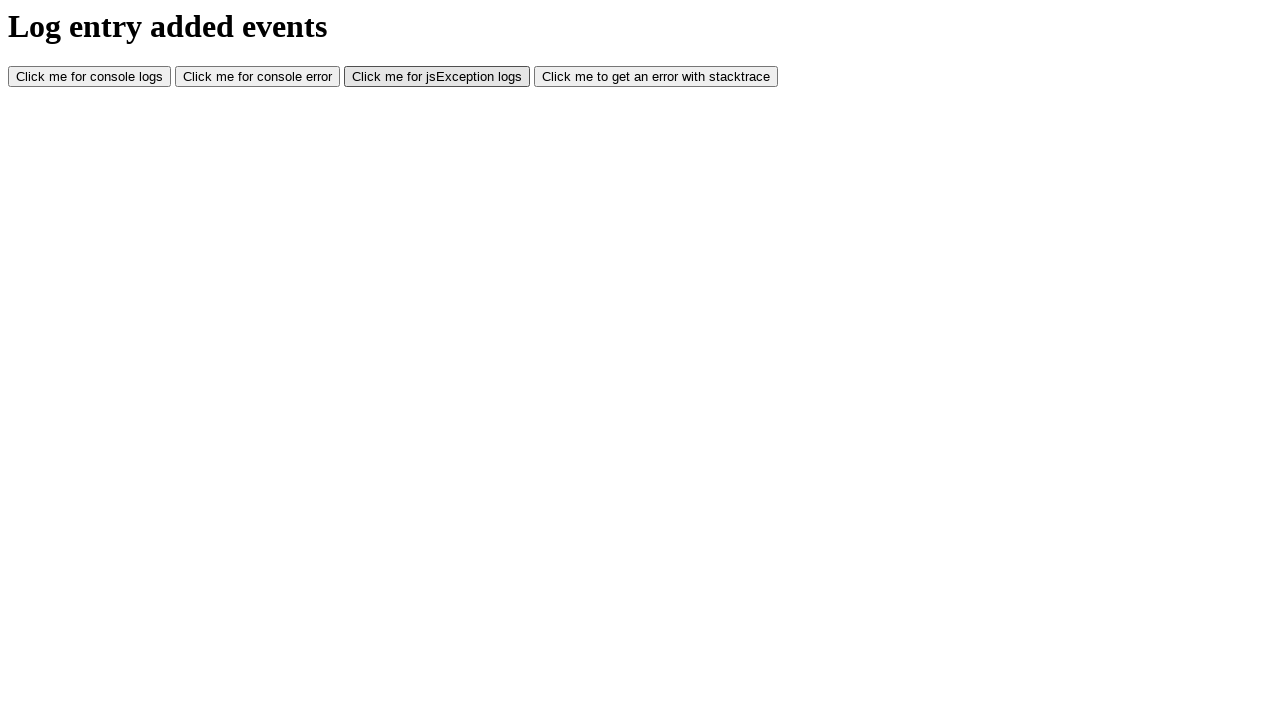